Navigates to the MCX India commodity exchange website and waits for the homepage to load

Starting URL: https://www.mcxindia.com

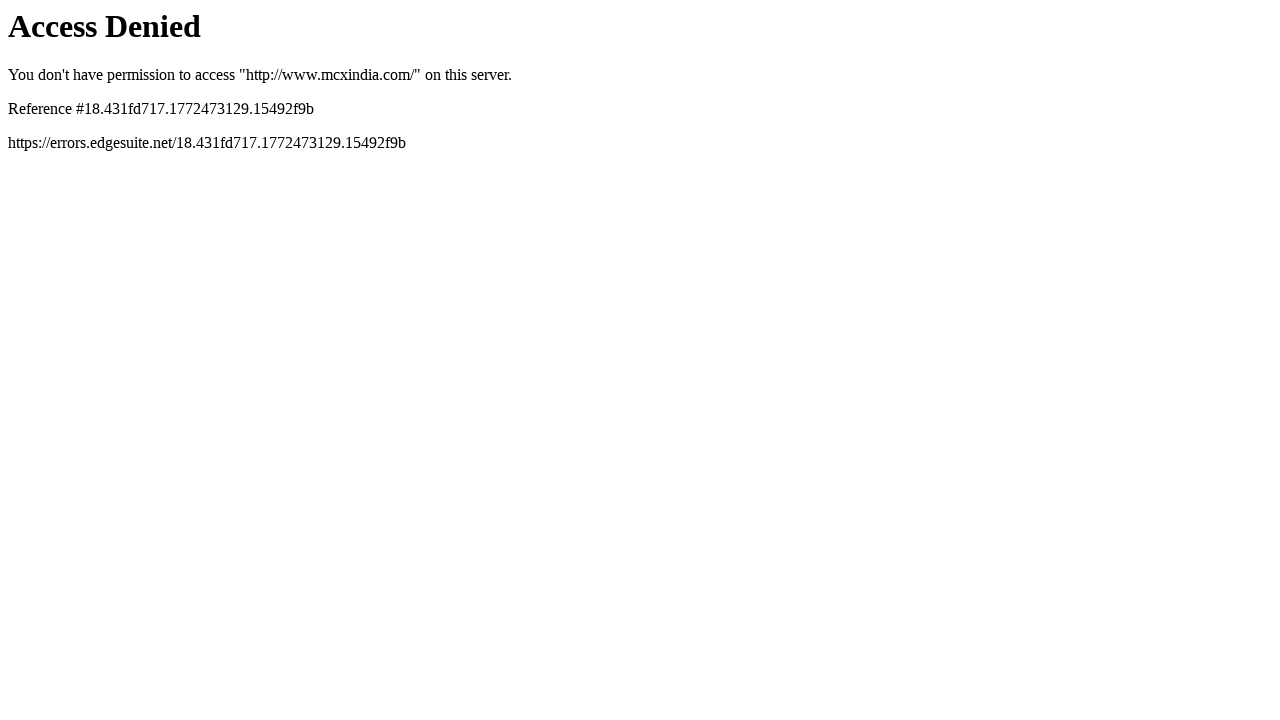

Navigated to MCX India commodity exchange homepage
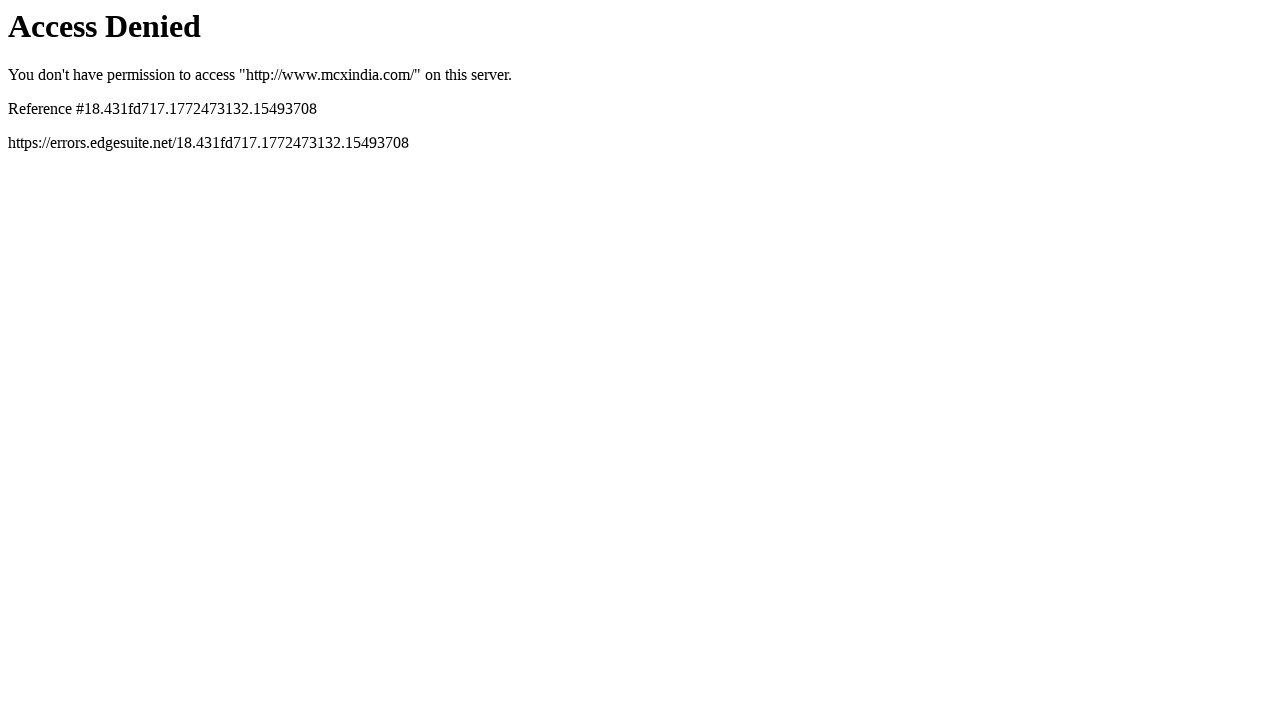

Homepage loaded successfully with network idle state
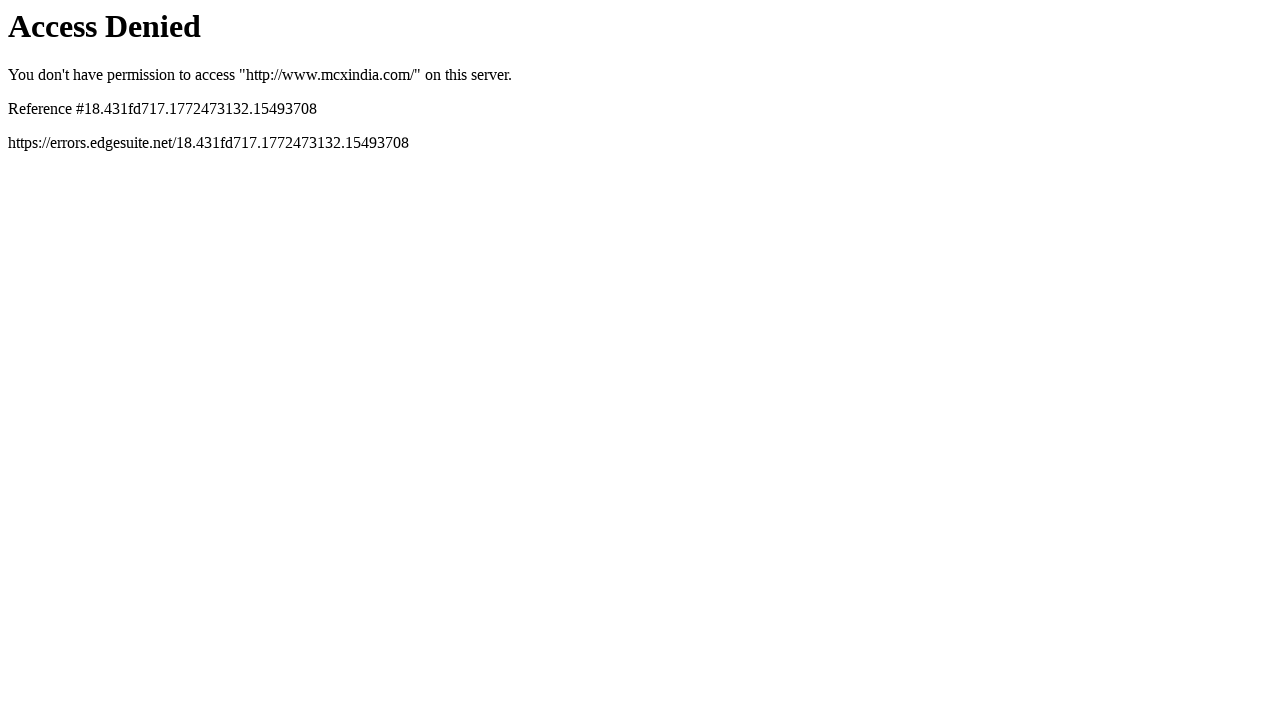

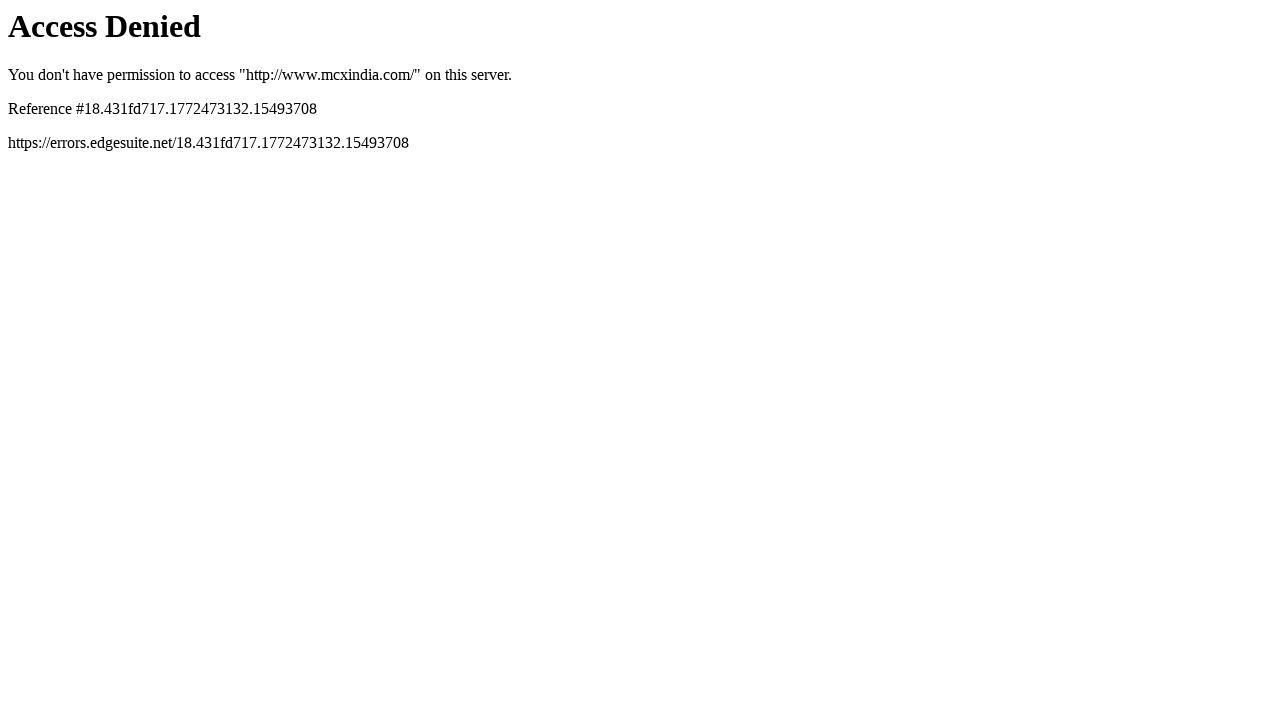